Tests scrolling functionality by navigating to a page with overflow, checking element visibility, scrolling an element into view, and verifying it becomes visible after scrolling.

Starting URL: https://www.selenium.dev/selenium/web/scrolling_tests/page_with_y_overflow_auto.html

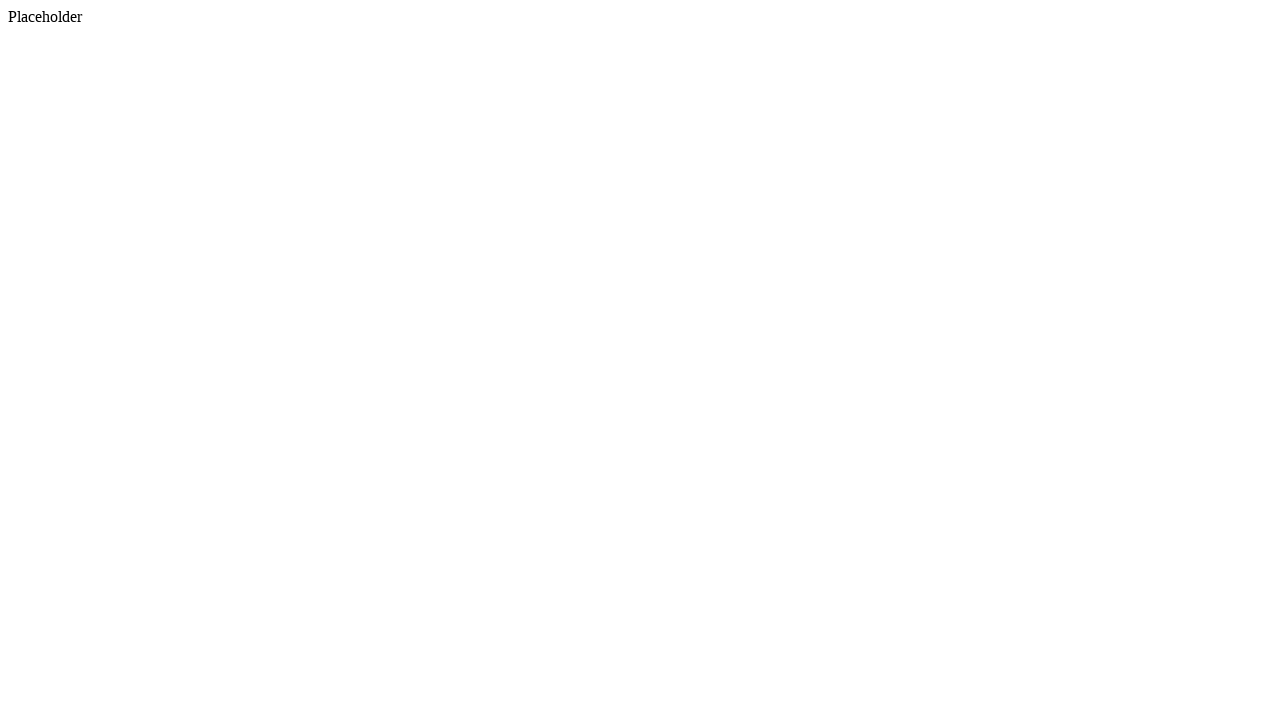

Navigated to page with Y overflow
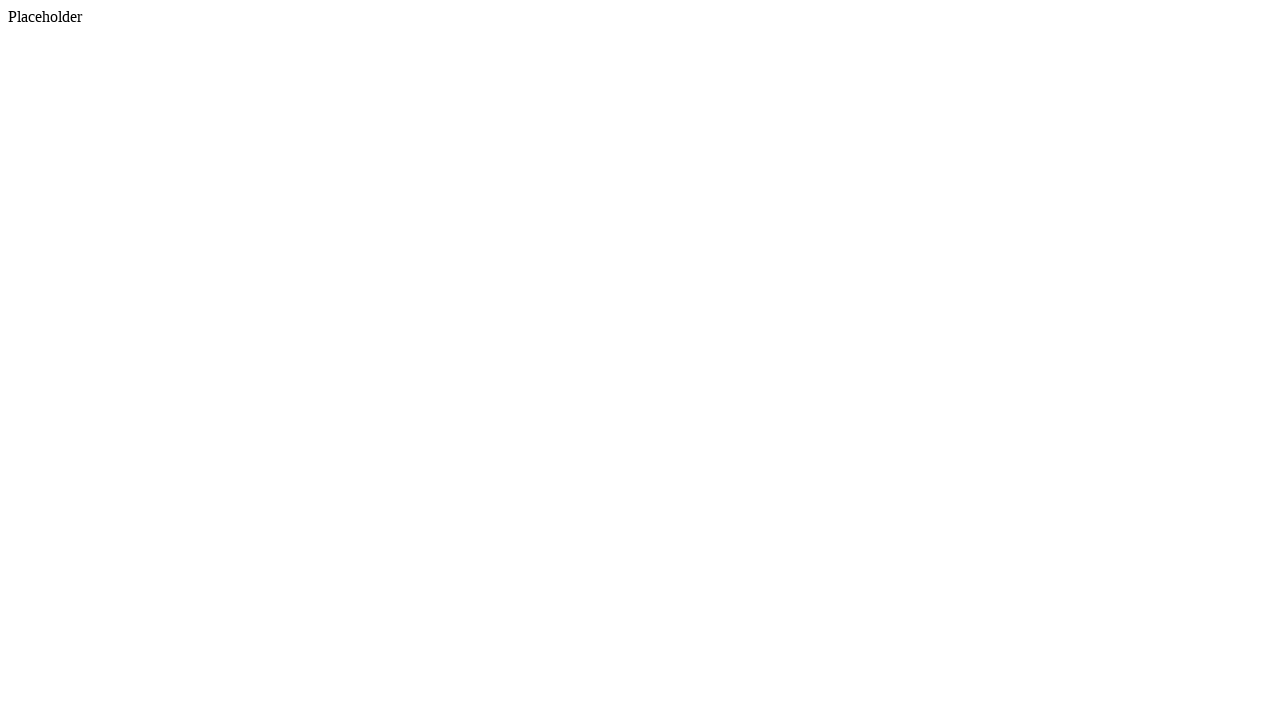

Link element (#link) is present in the DOM
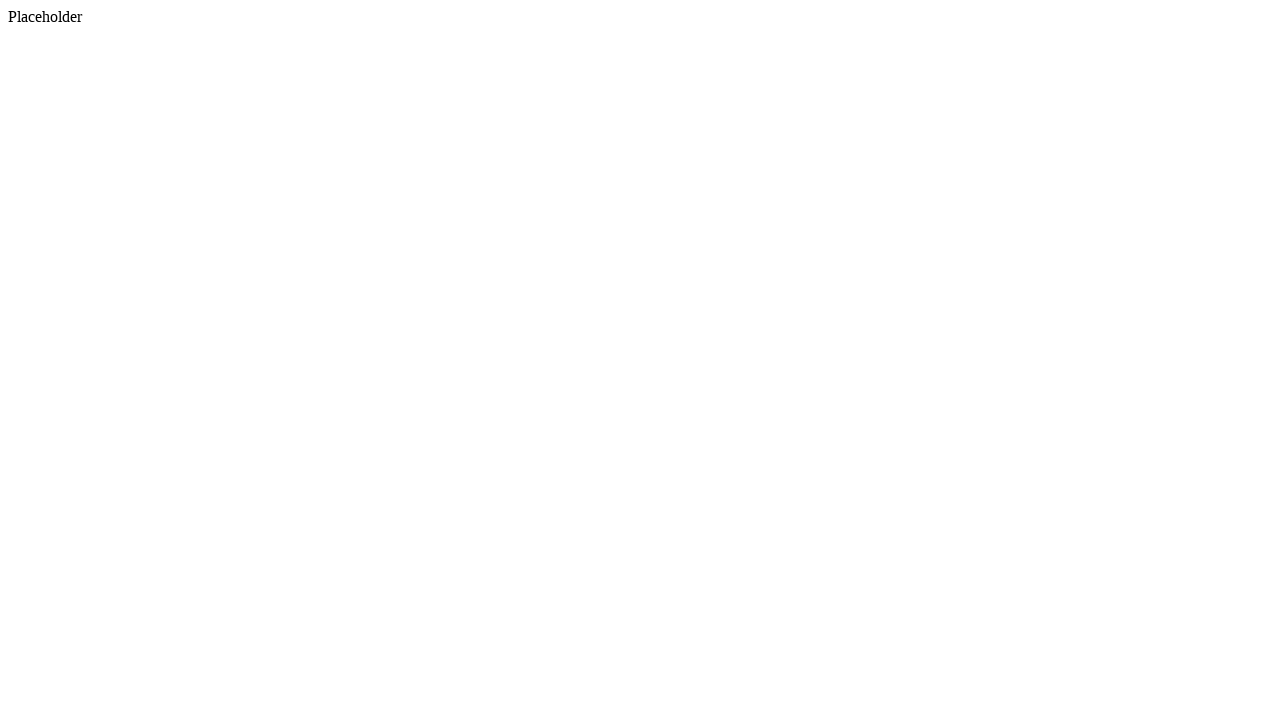

Body div element is ready
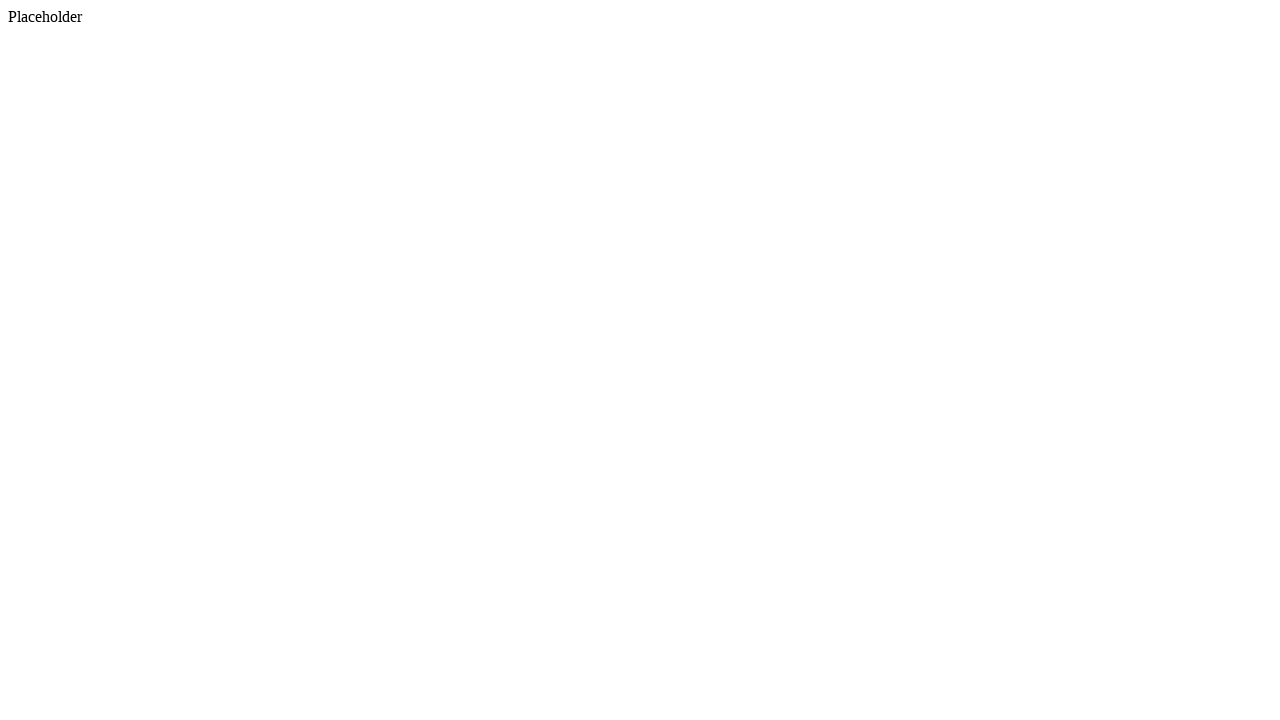

Scrolled link element into view
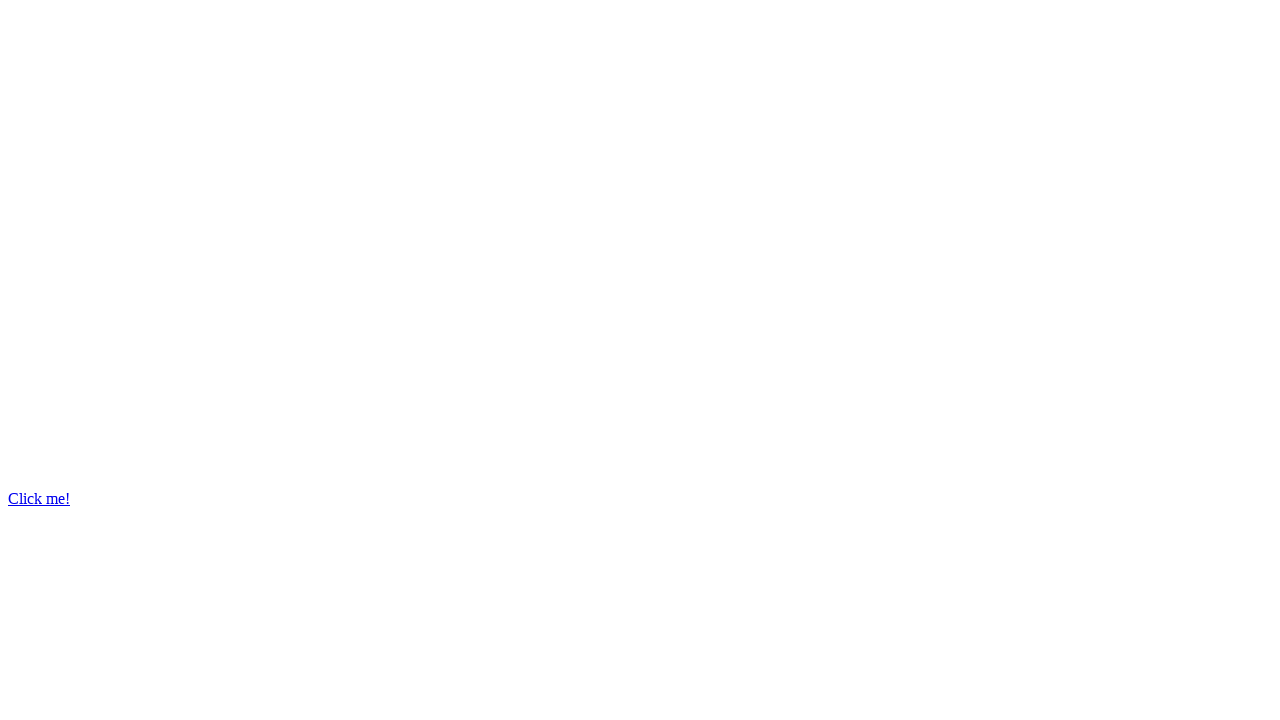

Verified link element is visible after scrolling
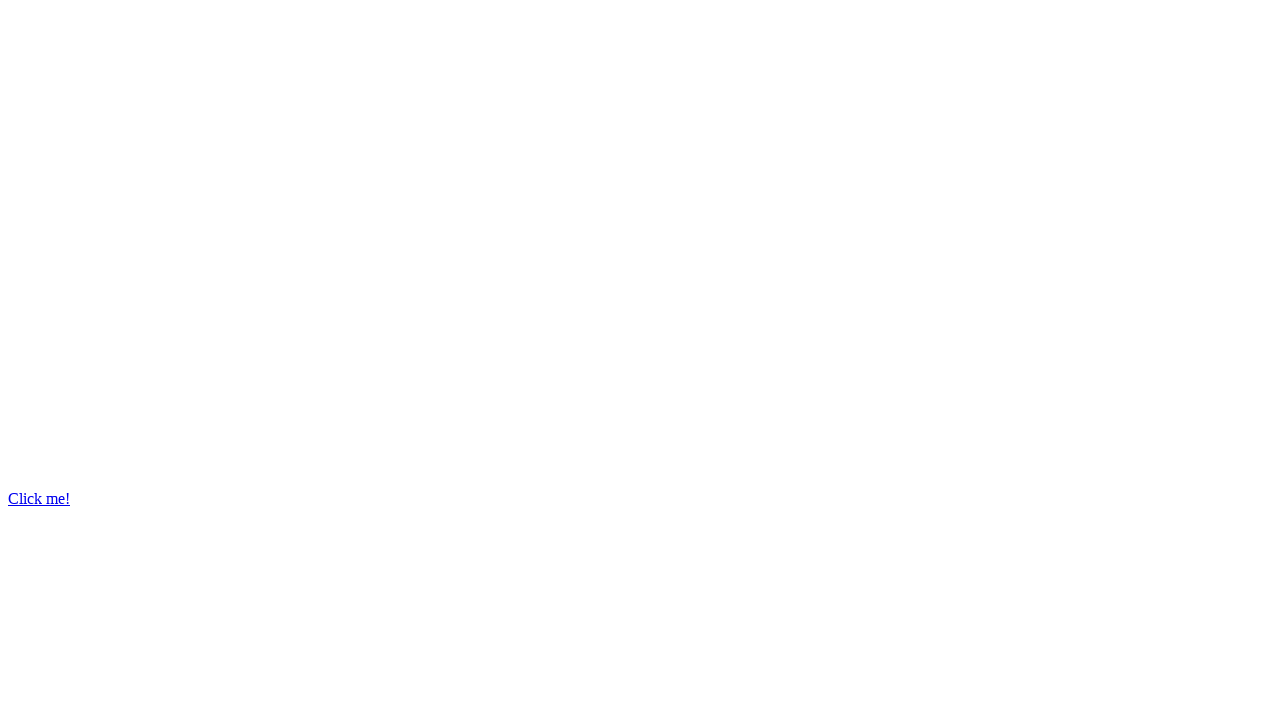

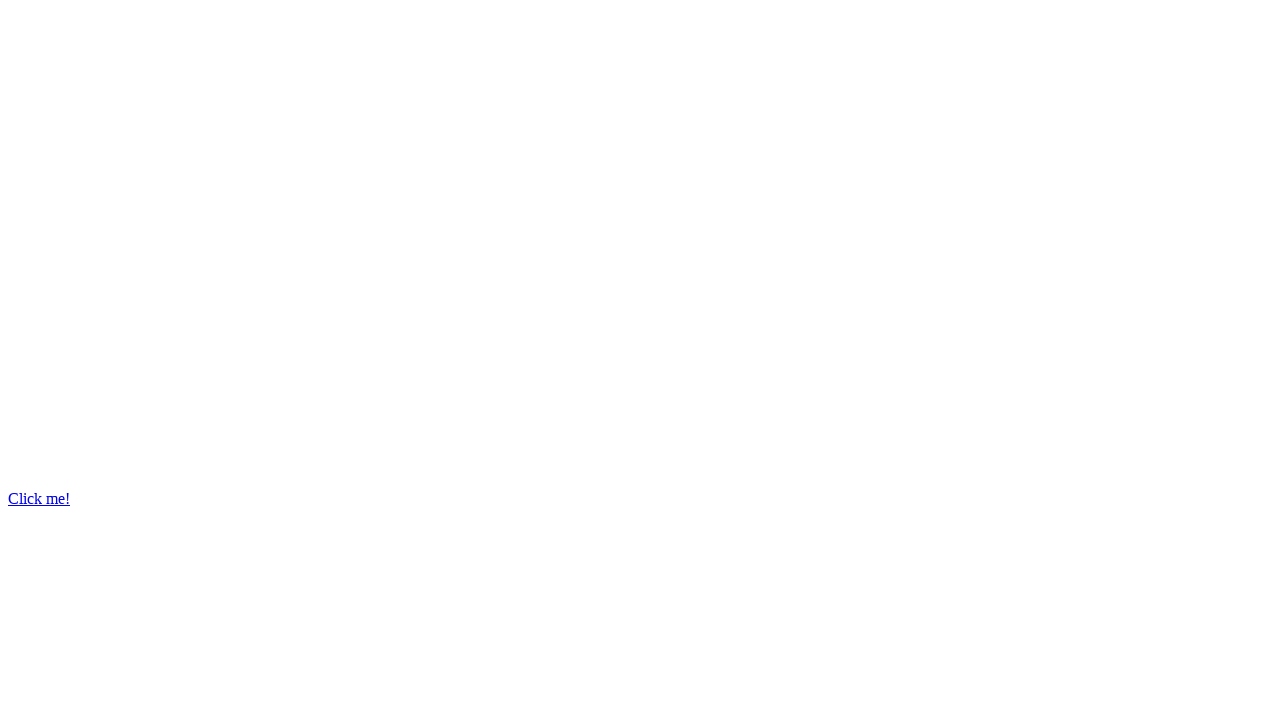